Tests dropdown select functionality by reading two numbers from the page, calculating their sum, selecting that sum value from a dropdown menu, and clicking a submit button.

Starting URL: http://suninjuly.github.io/selects2.html

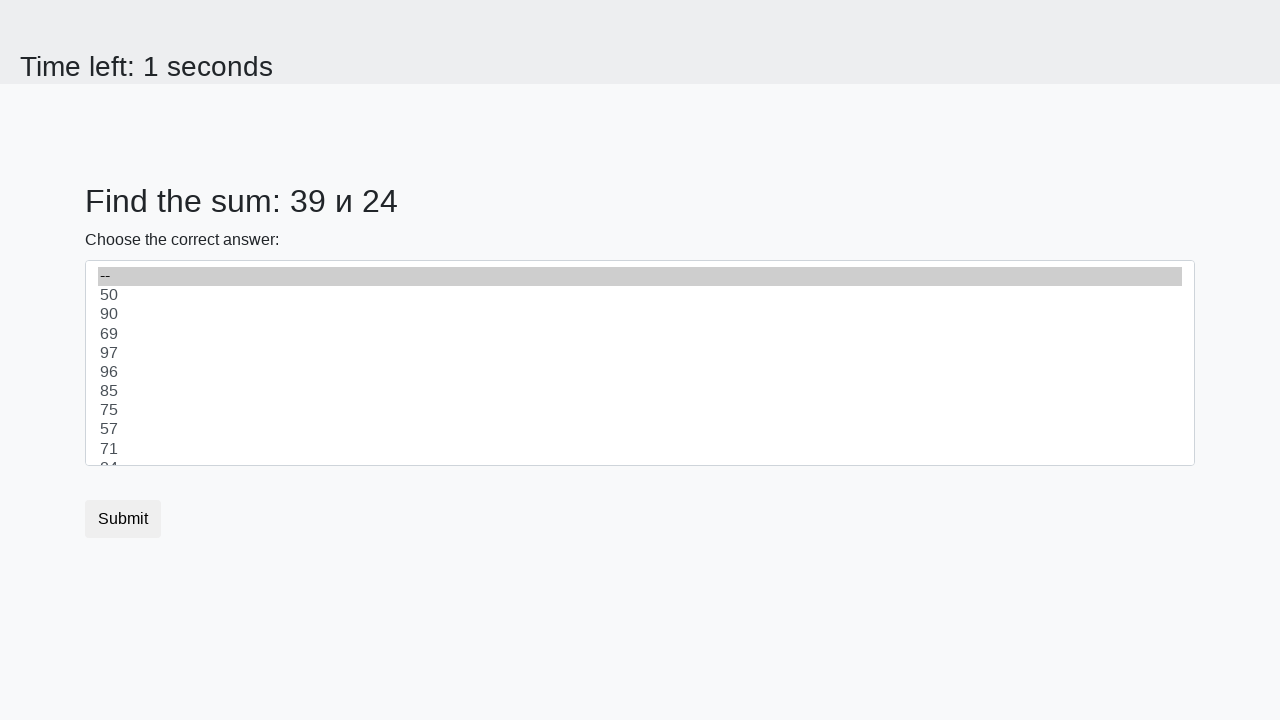

Read first number from #num1 element
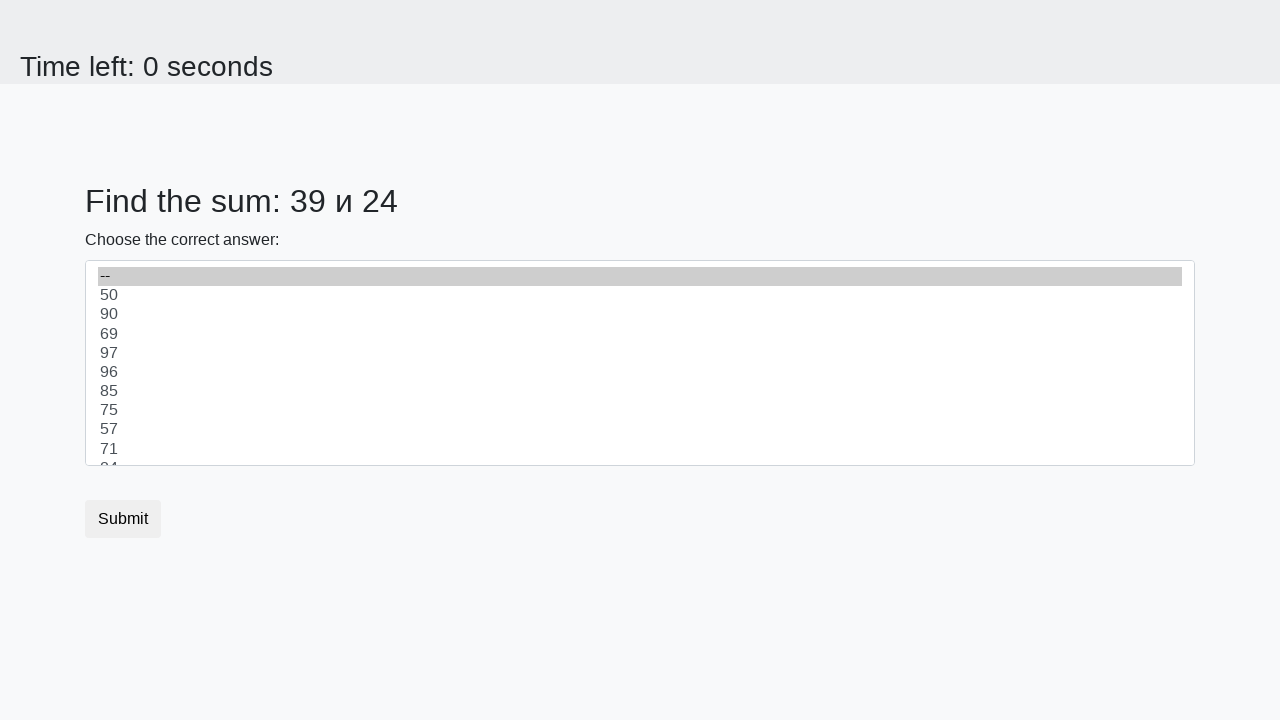

Read second number from #num2 element
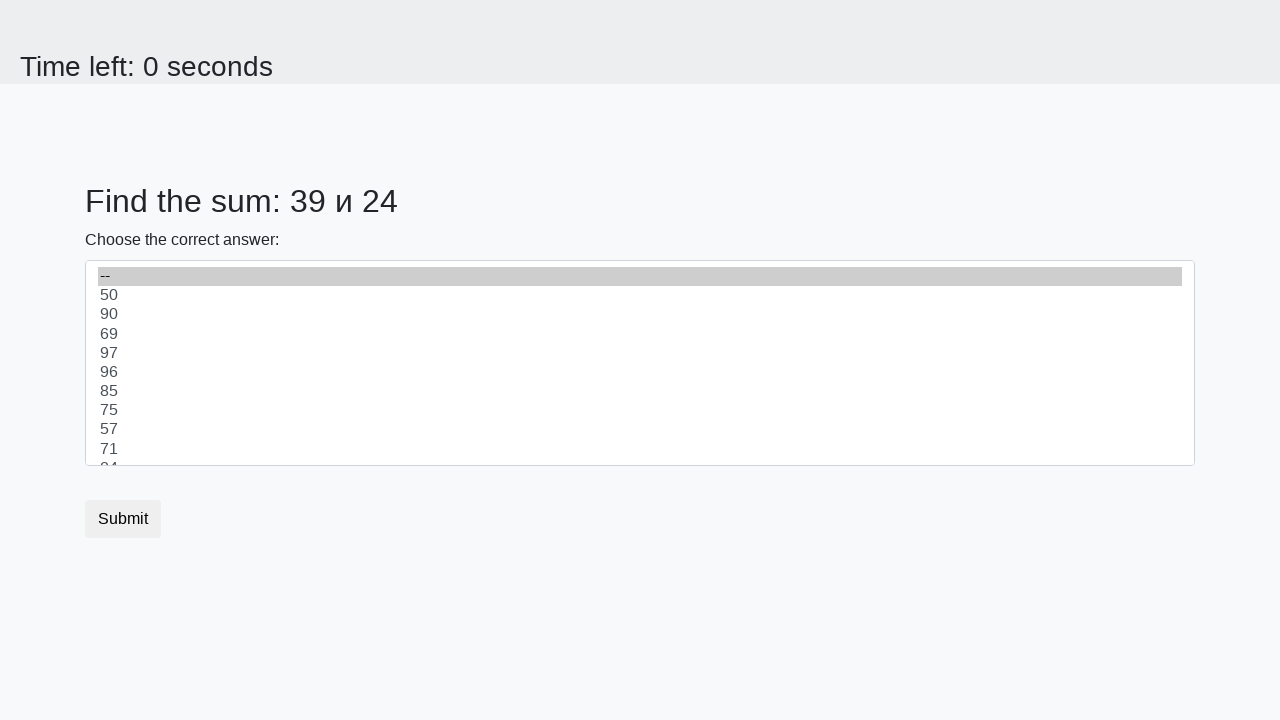

Selected sum value (63) from dropdown menu on select
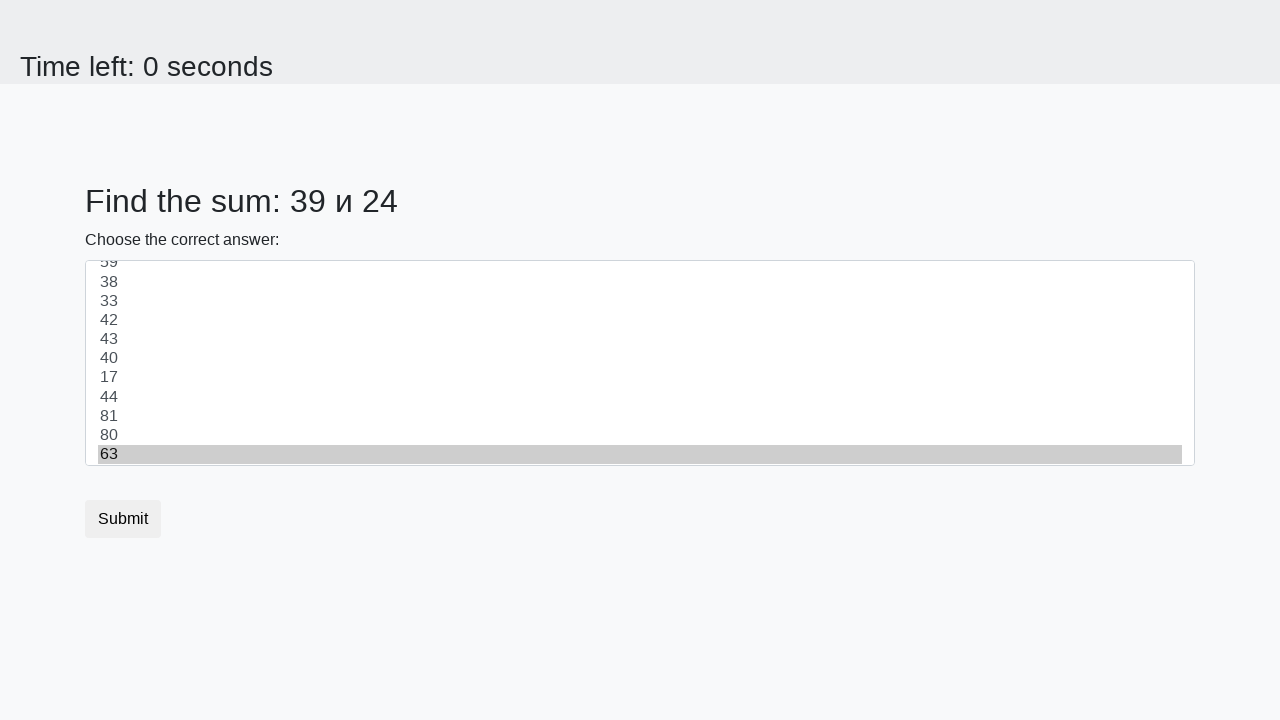

Clicked submit button at (123, 519) on .btn
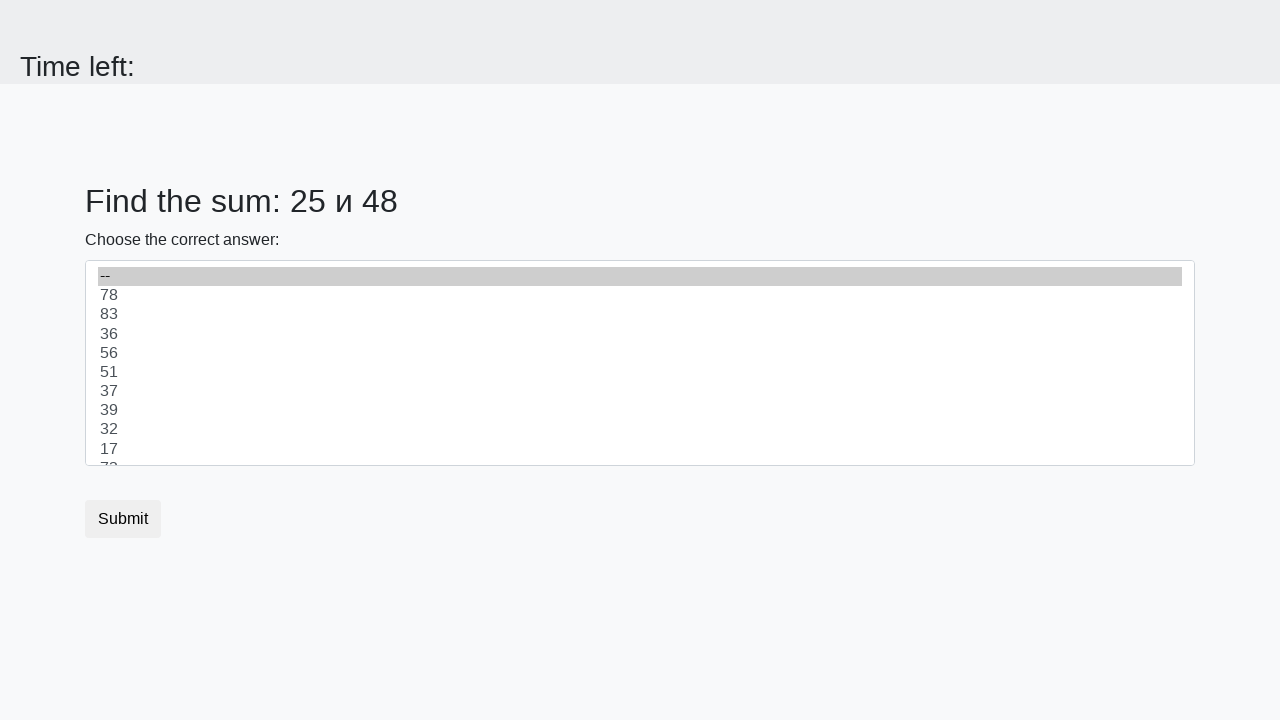

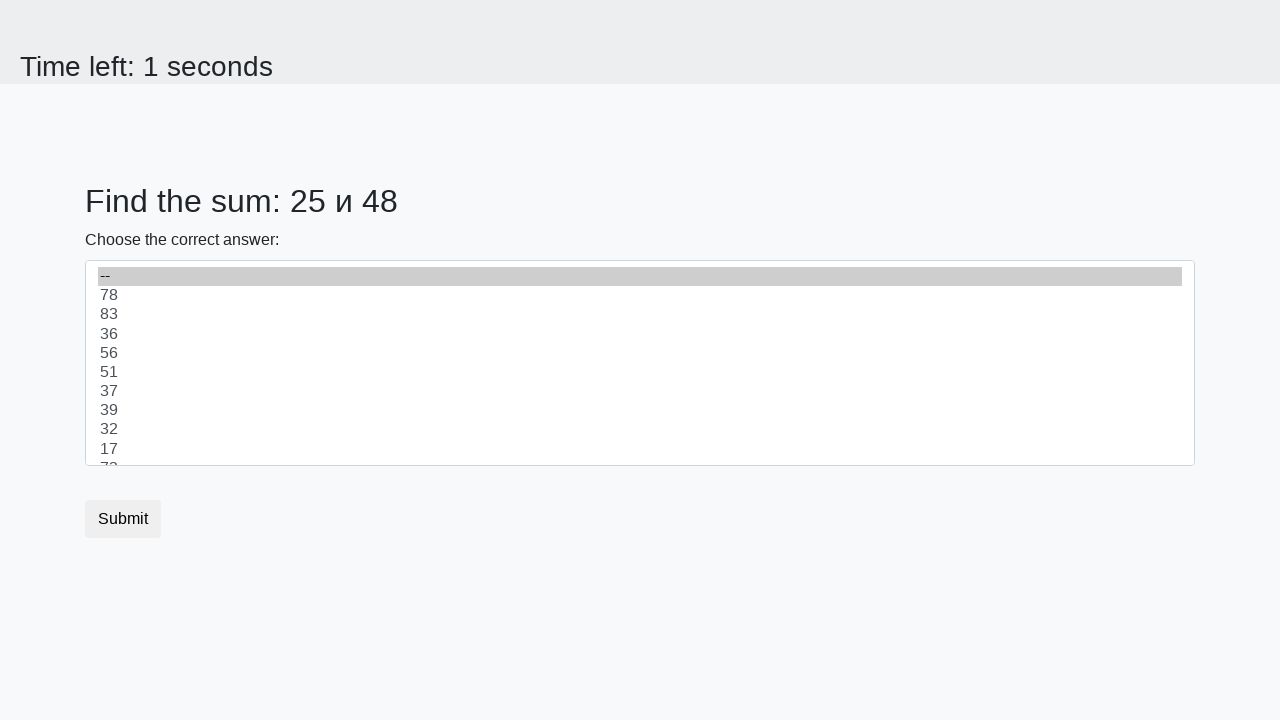